Tests iframe interaction by switching to a frame and entering text in an input field within the frame

Starting URL: http://demo.automationtesting.in/Frames.html

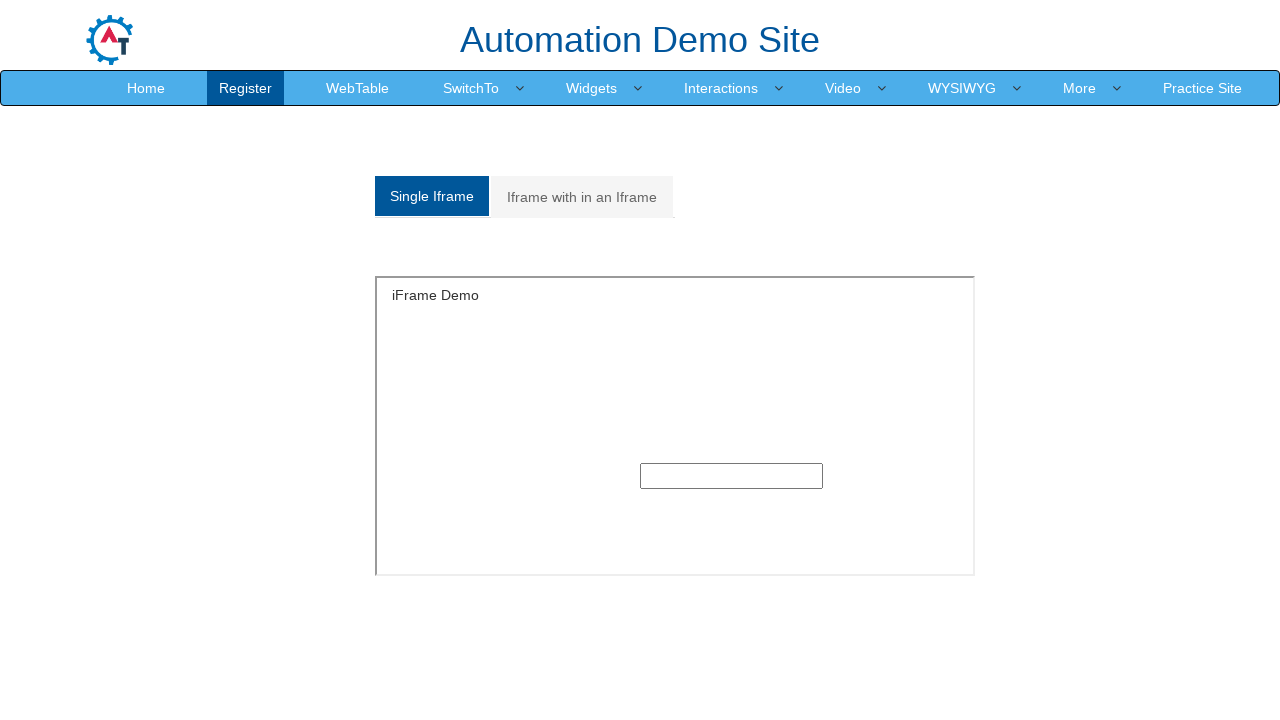

Waited for iframe with id 'singleframe' to be available
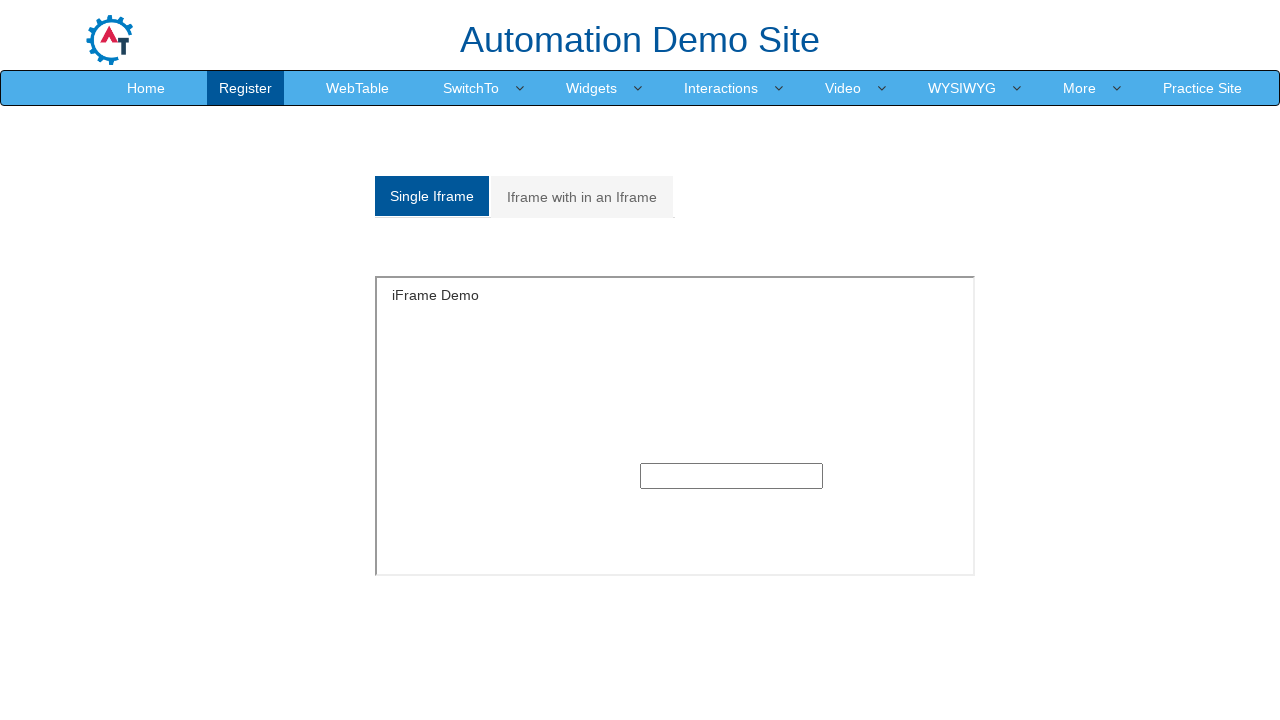

Located iframe element with id 'singleframe'
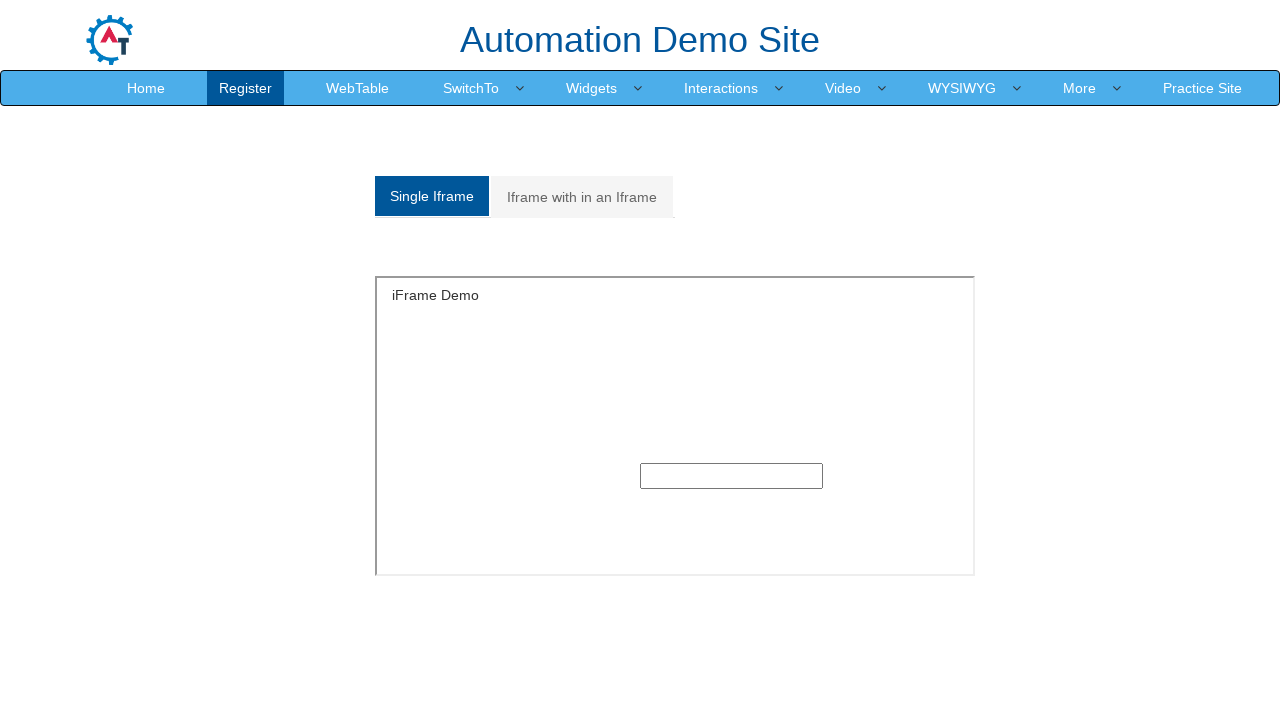

Filled input field within iframe with text 'Raj' on #singleframe >> internal:control=enter-frame >> xpath=/html/body/section/div/div
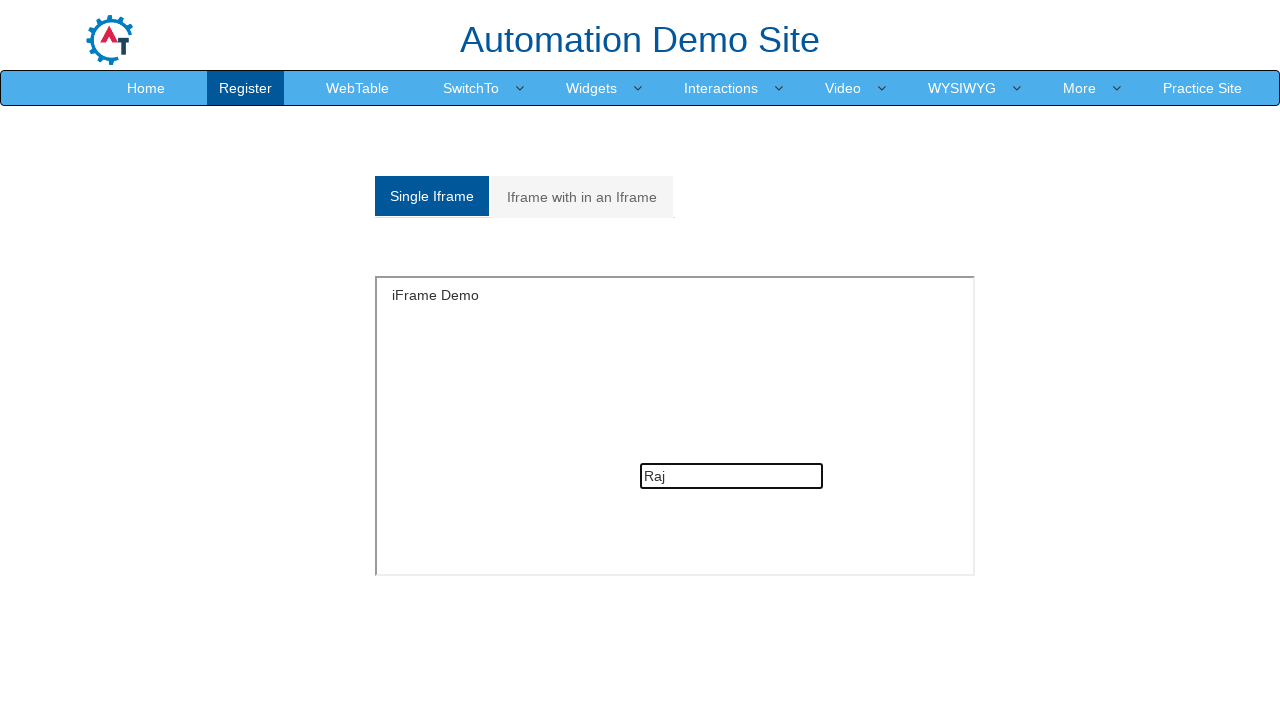

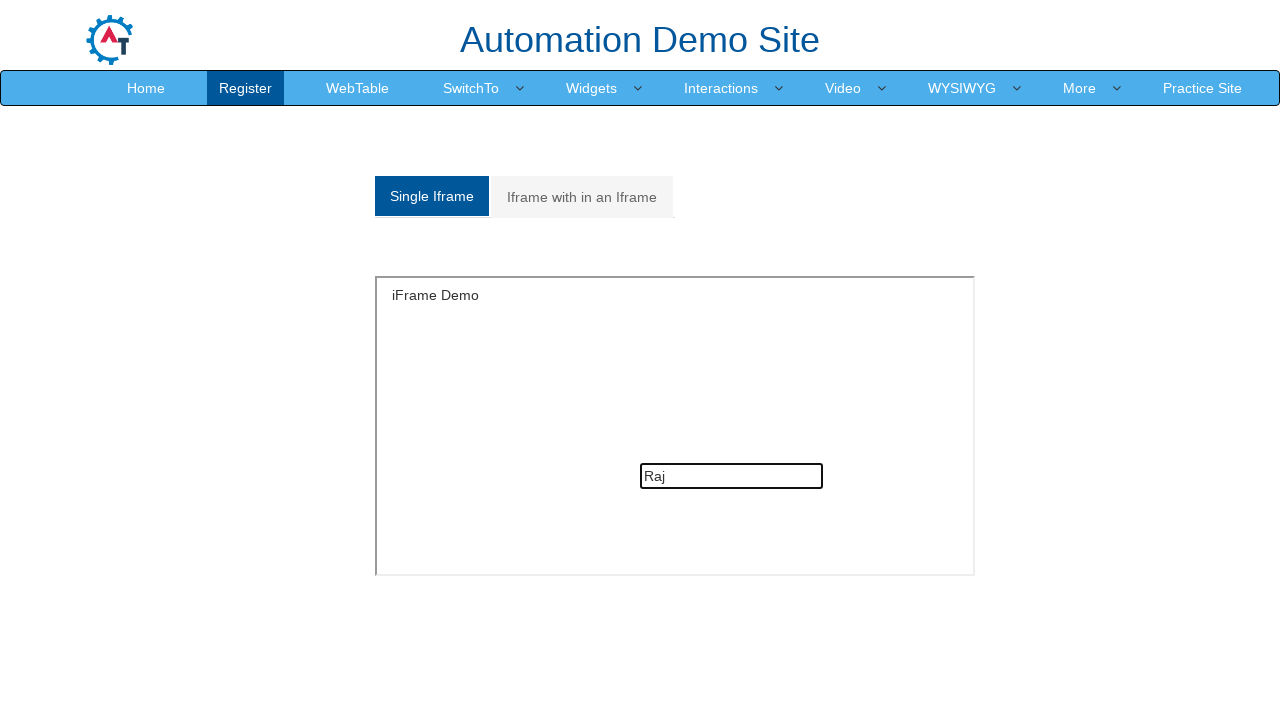